Tests browser-agnostic window switching by tracking window handles before and after clicking a link that opens a new window, then switching between the original and new windows while verifying page titles.

Starting URL: https://the-internet.herokuapp.com/windows

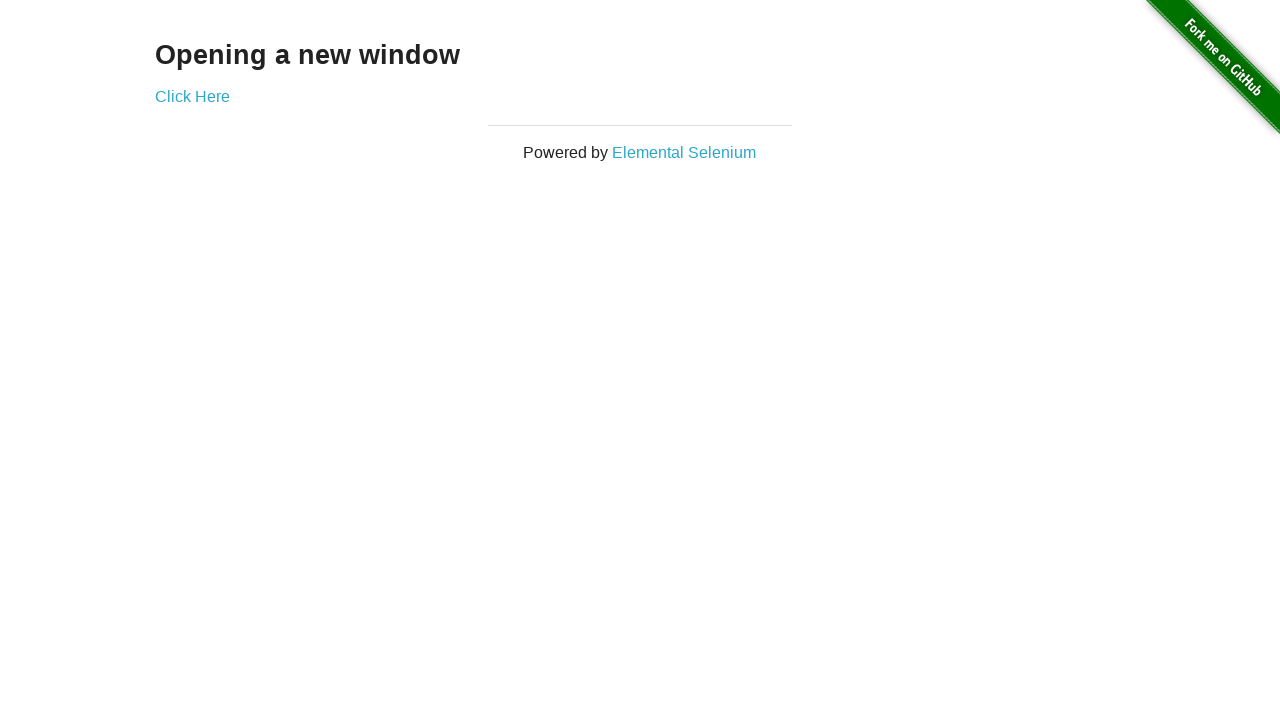

Clicked link that opens a new window at (192, 96) on .example a
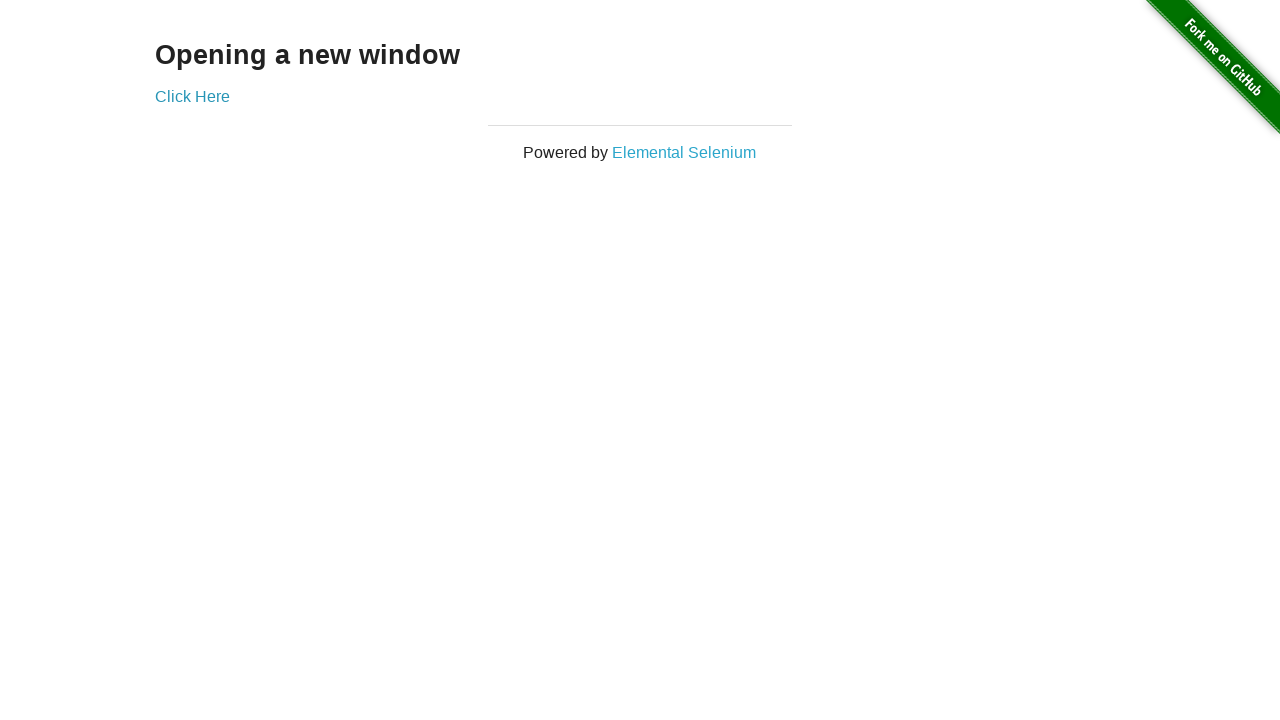

New window handle captured
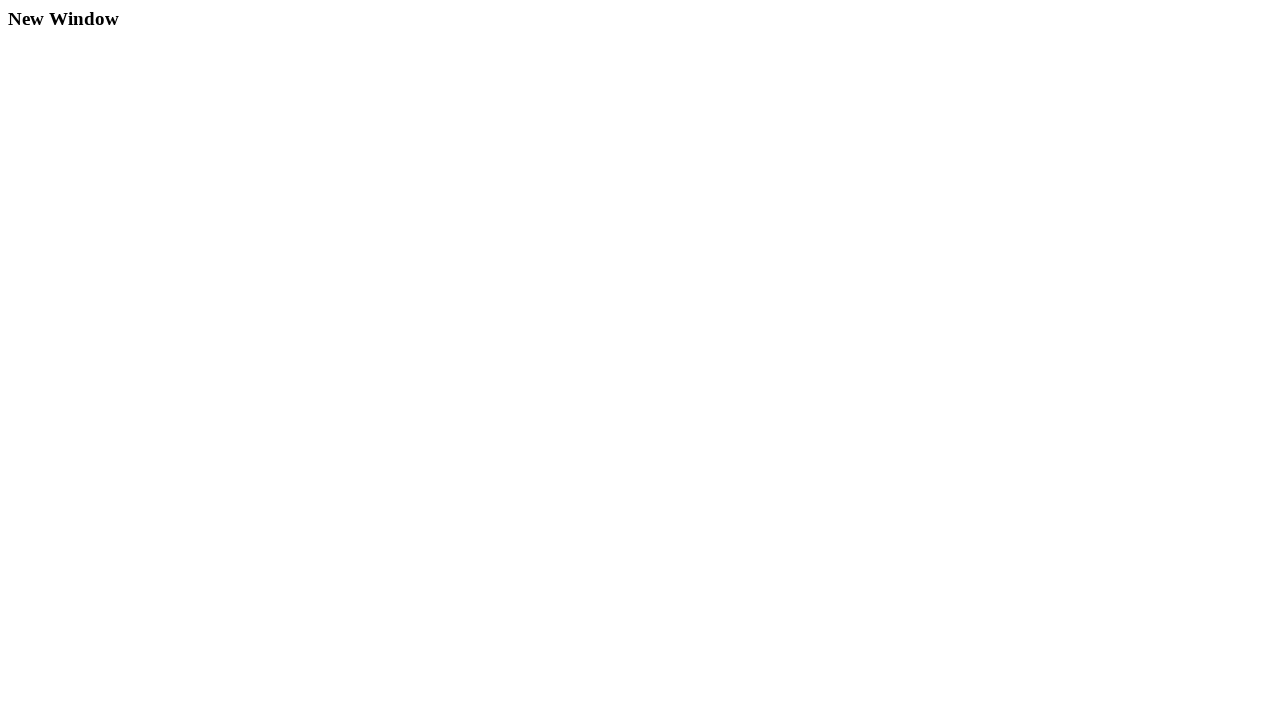

Verified original window title is 'The Internet'
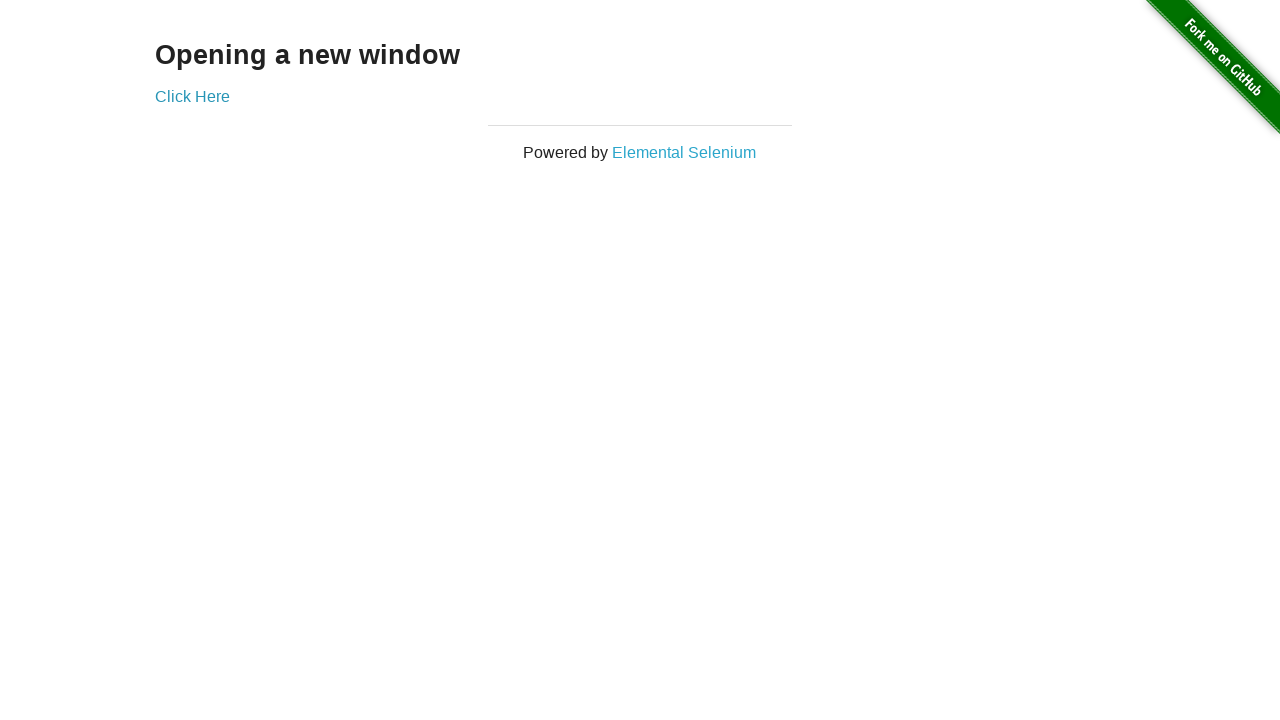

New page finished loading
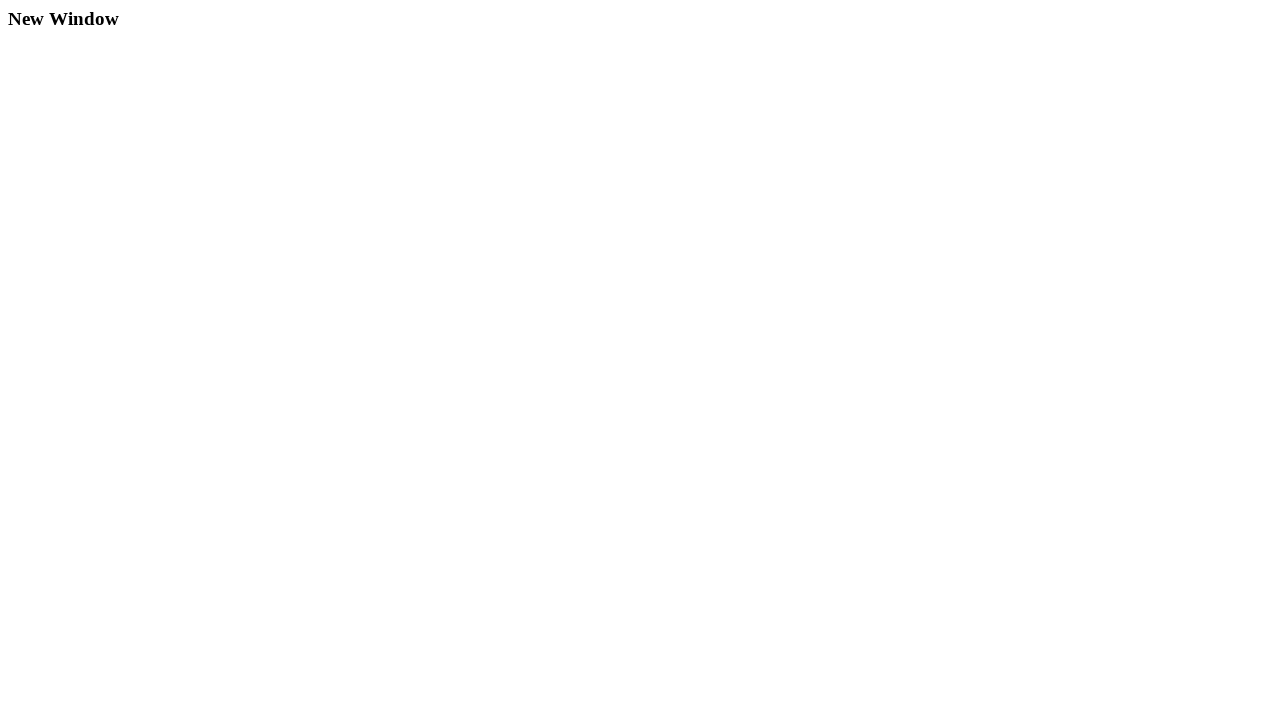

Verified new window title is 'New Window'
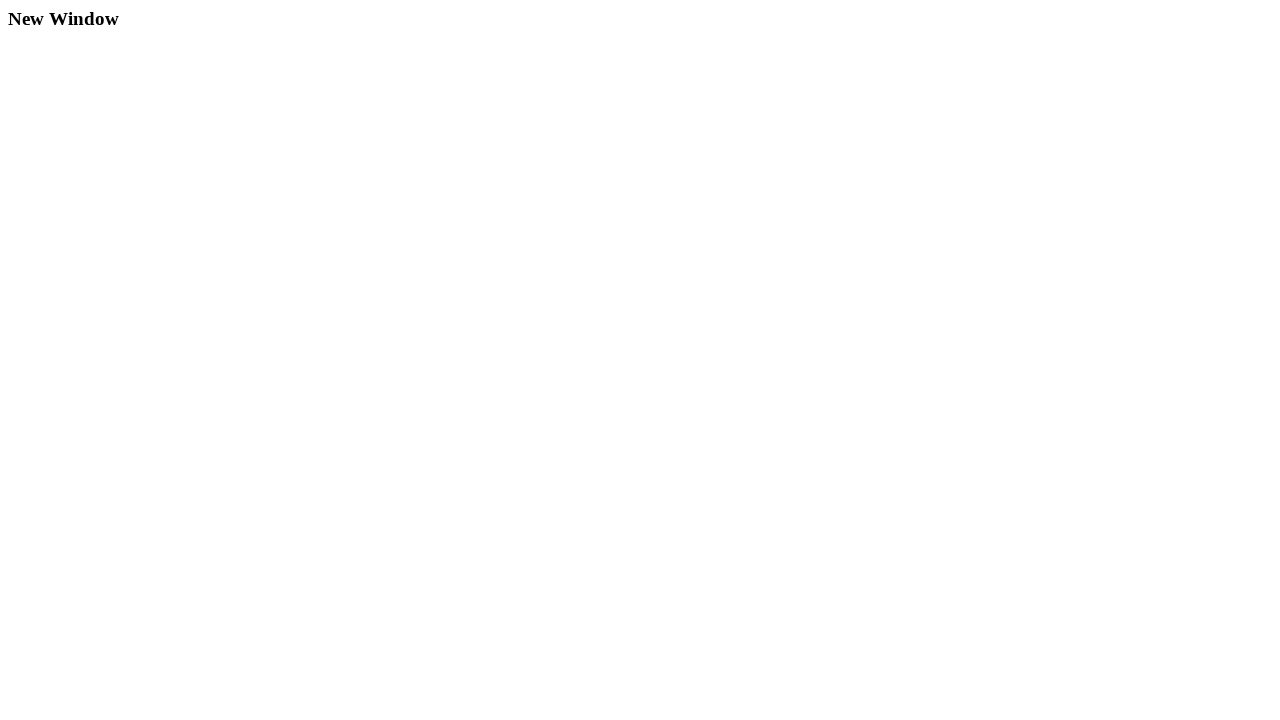

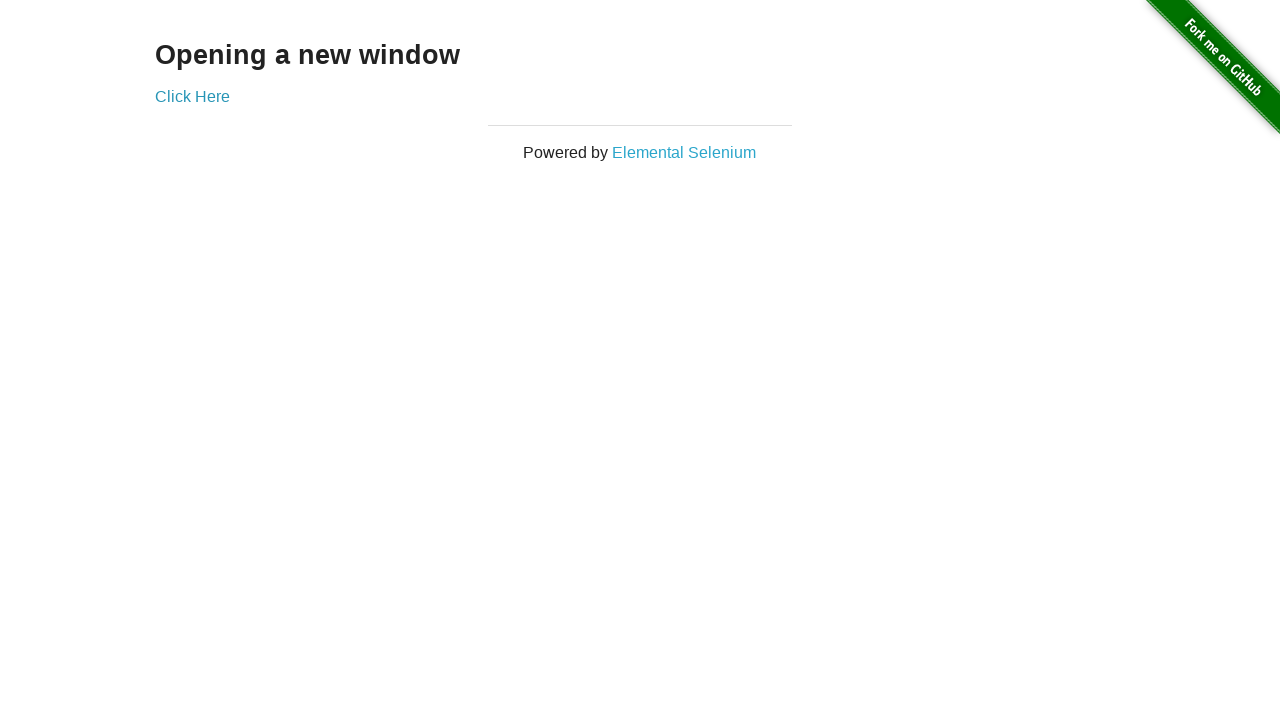